Tests that completed items are removed when clicking the "Clear completed" button.

Starting URL: https://demo.playwright.dev/todomvc

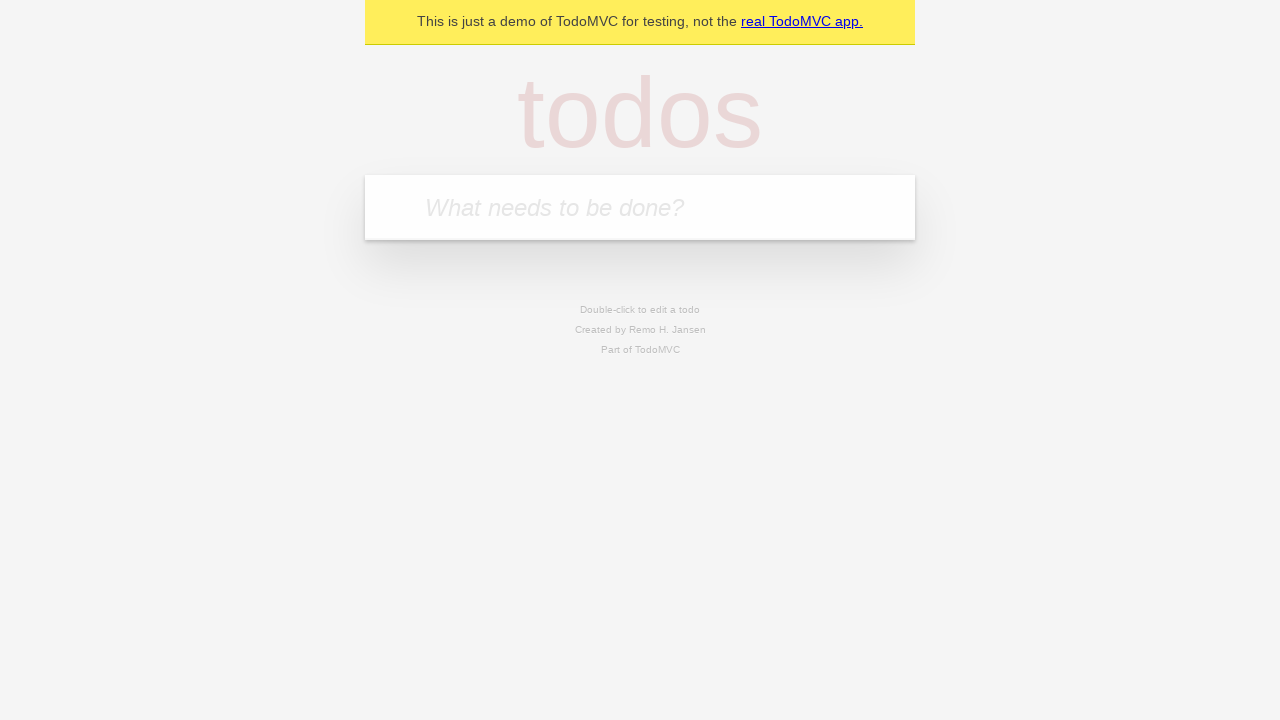

Filled todo input with 'buy some cheese' on internal:attr=[placeholder="What needs to be done?"i]
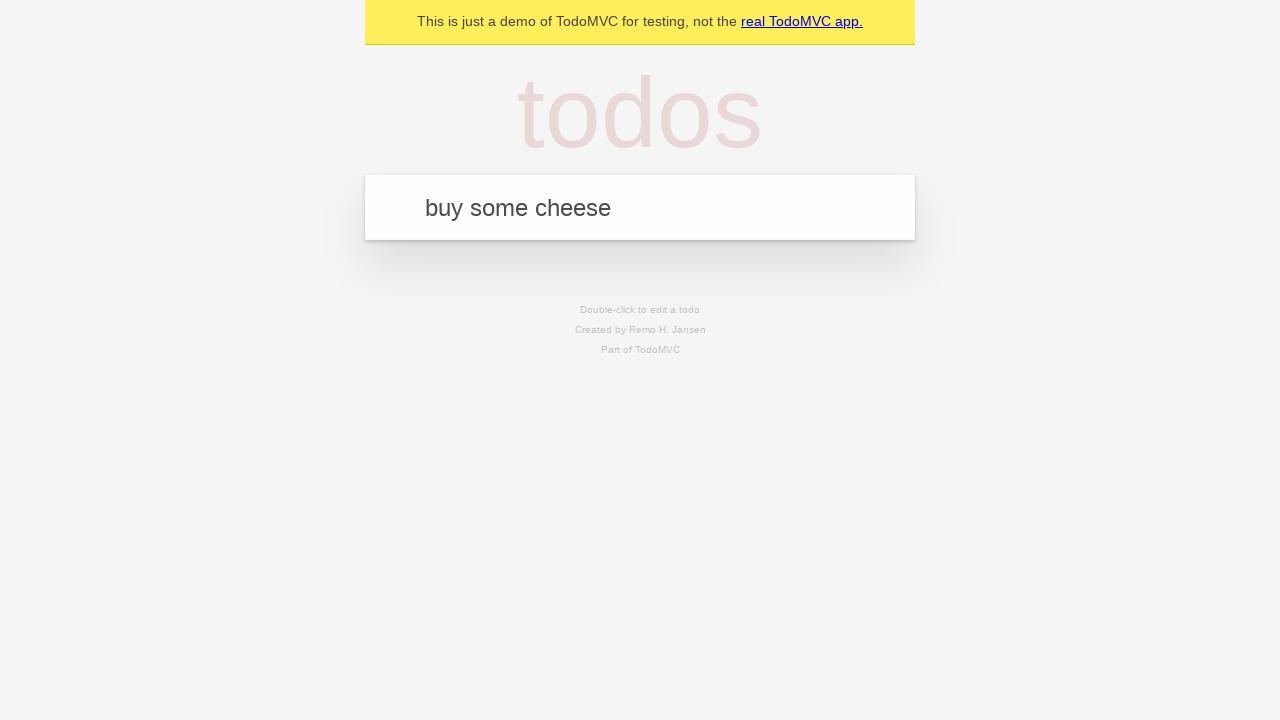

Pressed Enter to add first todo item on internal:attr=[placeholder="What needs to be done?"i]
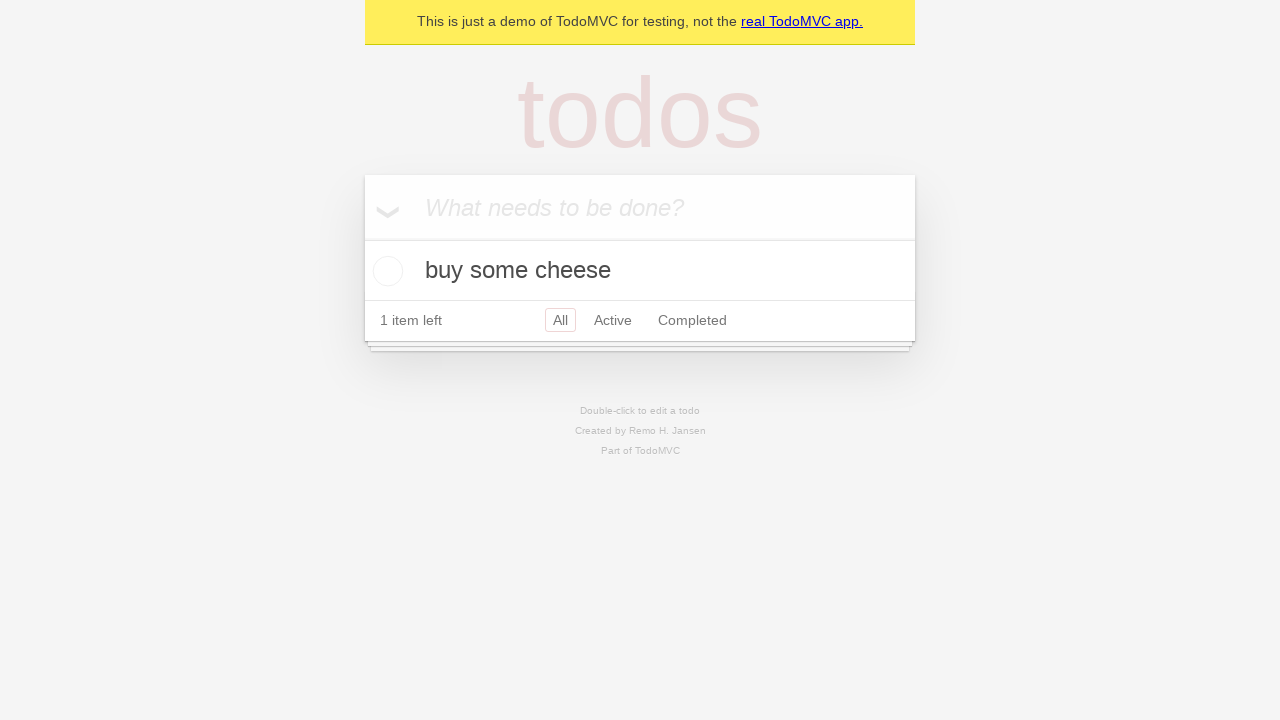

Filled todo input with 'feed the cat' on internal:attr=[placeholder="What needs to be done?"i]
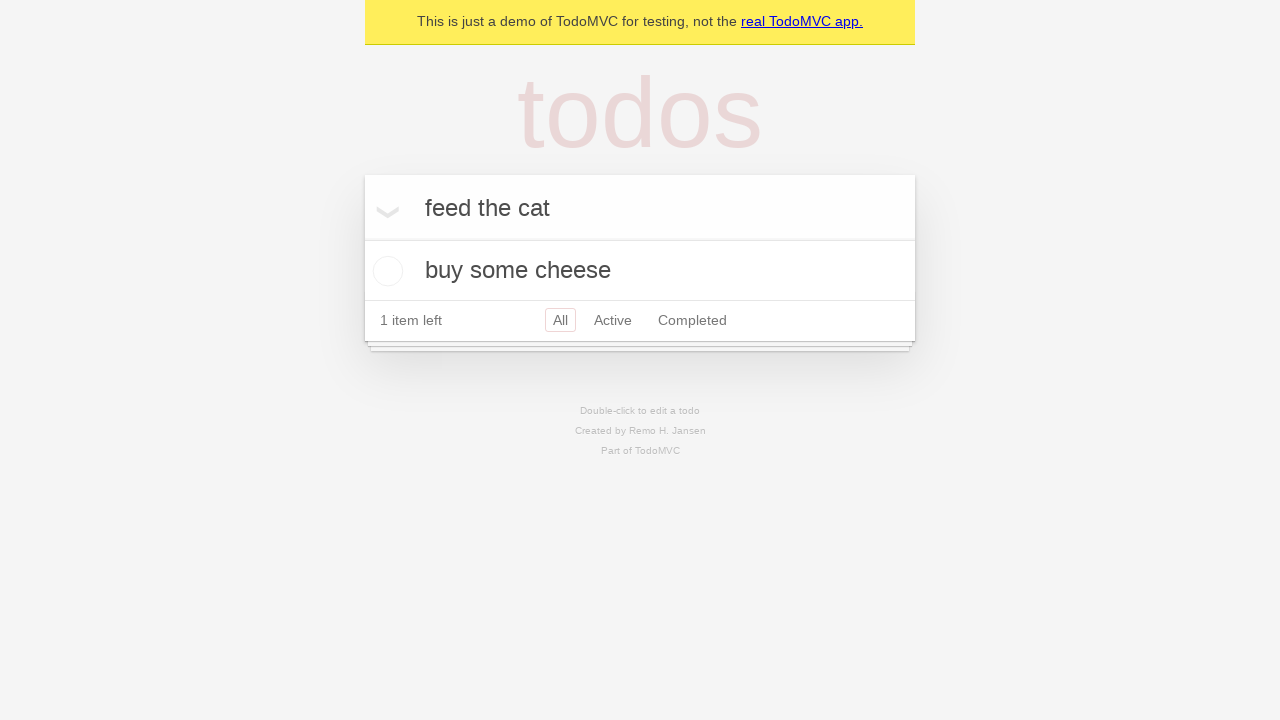

Pressed Enter to add second todo item on internal:attr=[placeholder="What needs to be done?"i]
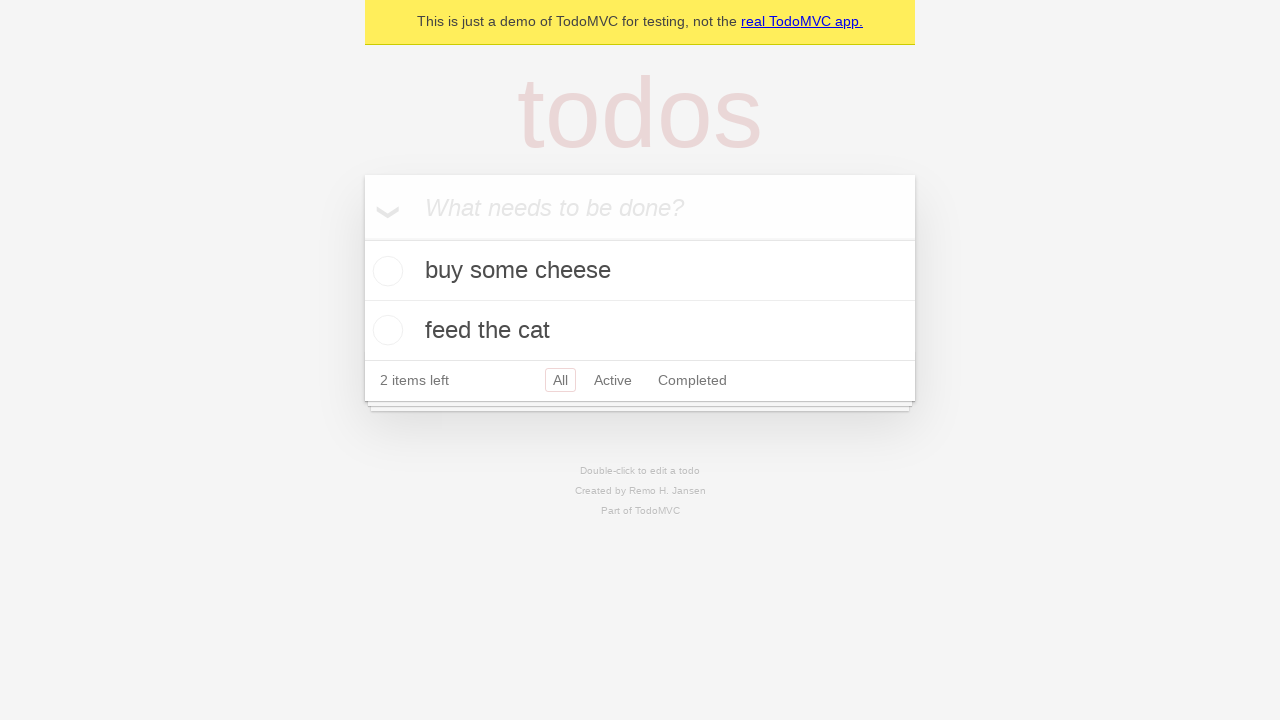

Filled todo input with 'book a doctors appointment' on internal:attr=[placeholder="What needs to be done?"i]
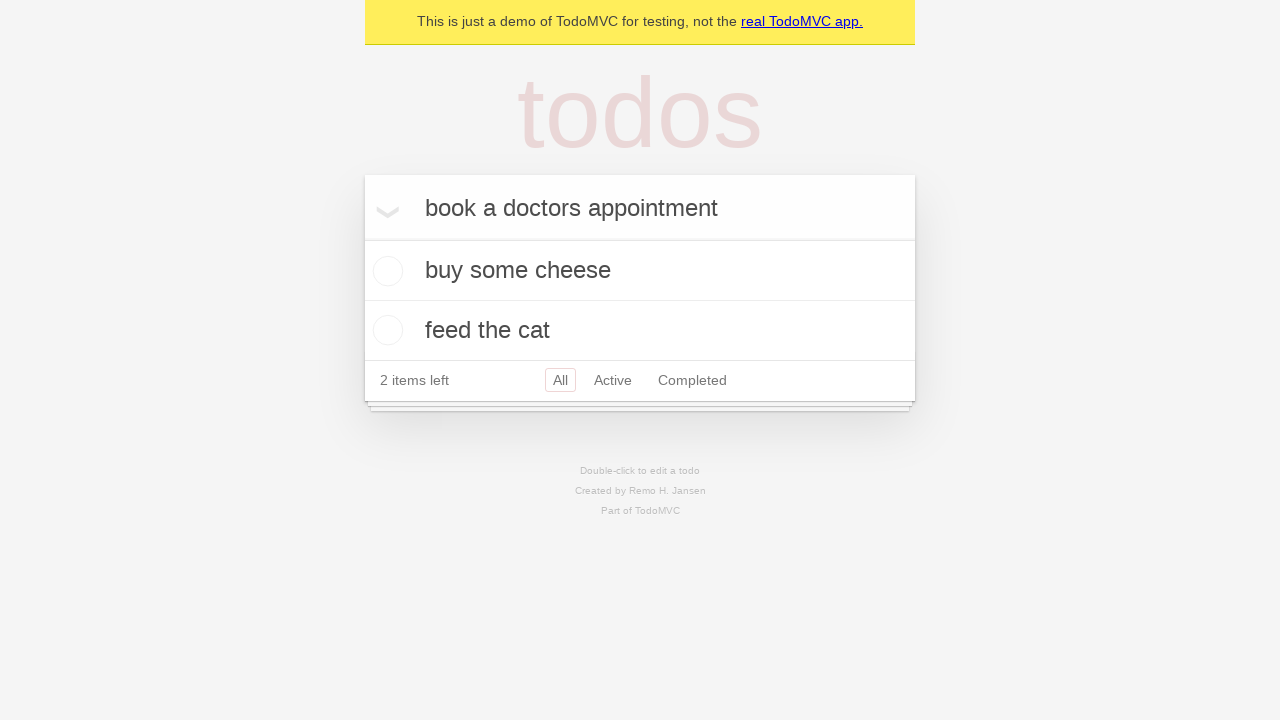

Pressed Enter to add third todo item on internal:attr=[placeholder="What needs to be done?"i]
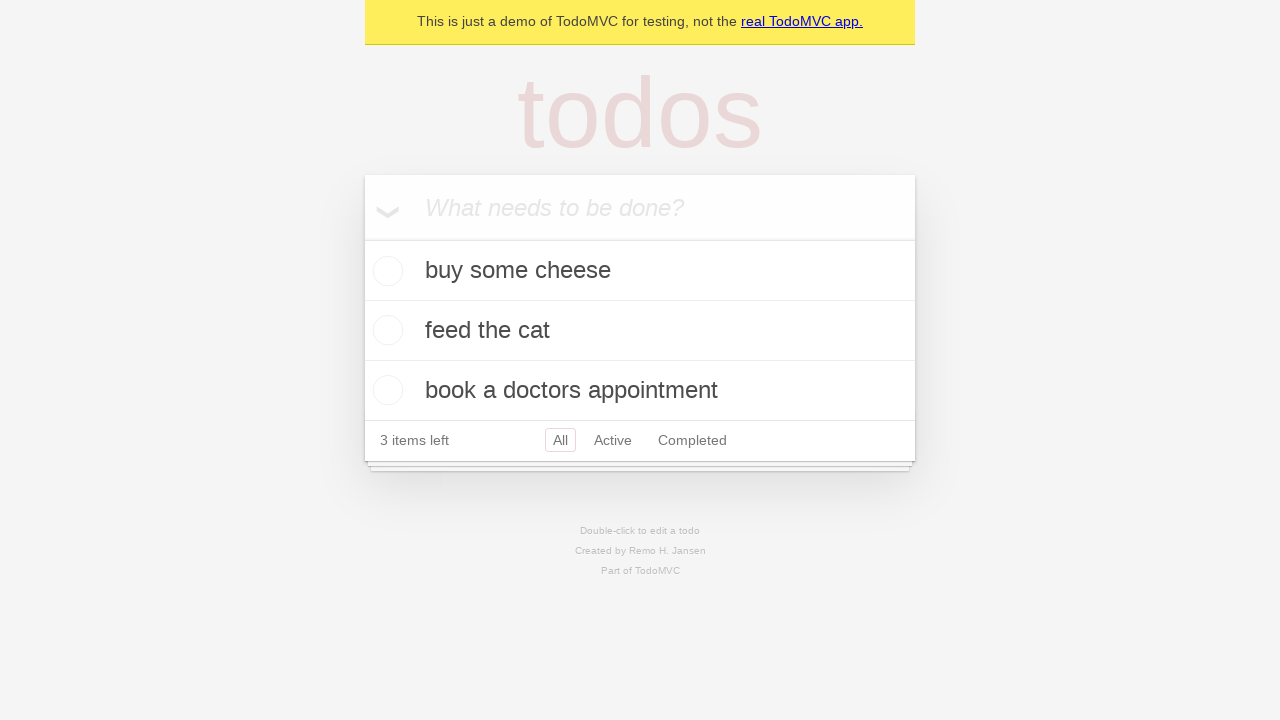

Marked second todo item as completed at (385, 330) on .todo-list li >> nth=1 >> .toggle
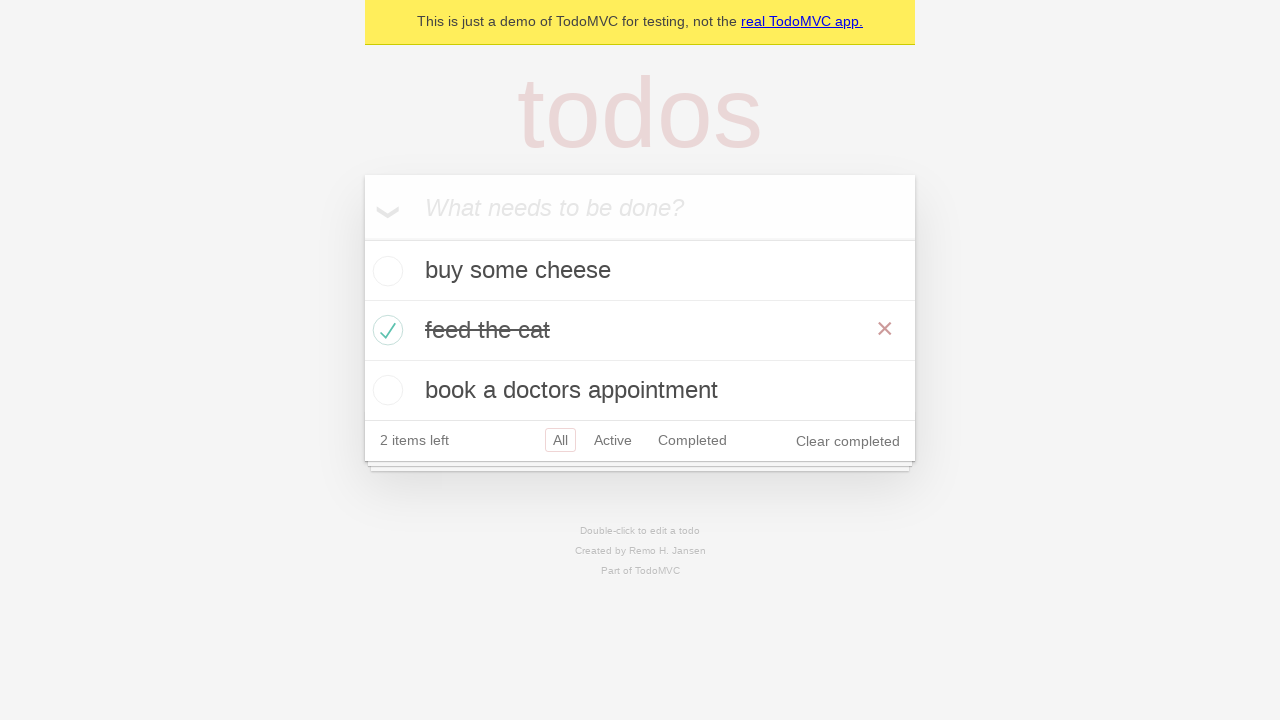

Clicked 'Clear completed' button to remove completed items at (848, 441) on .clear-completed
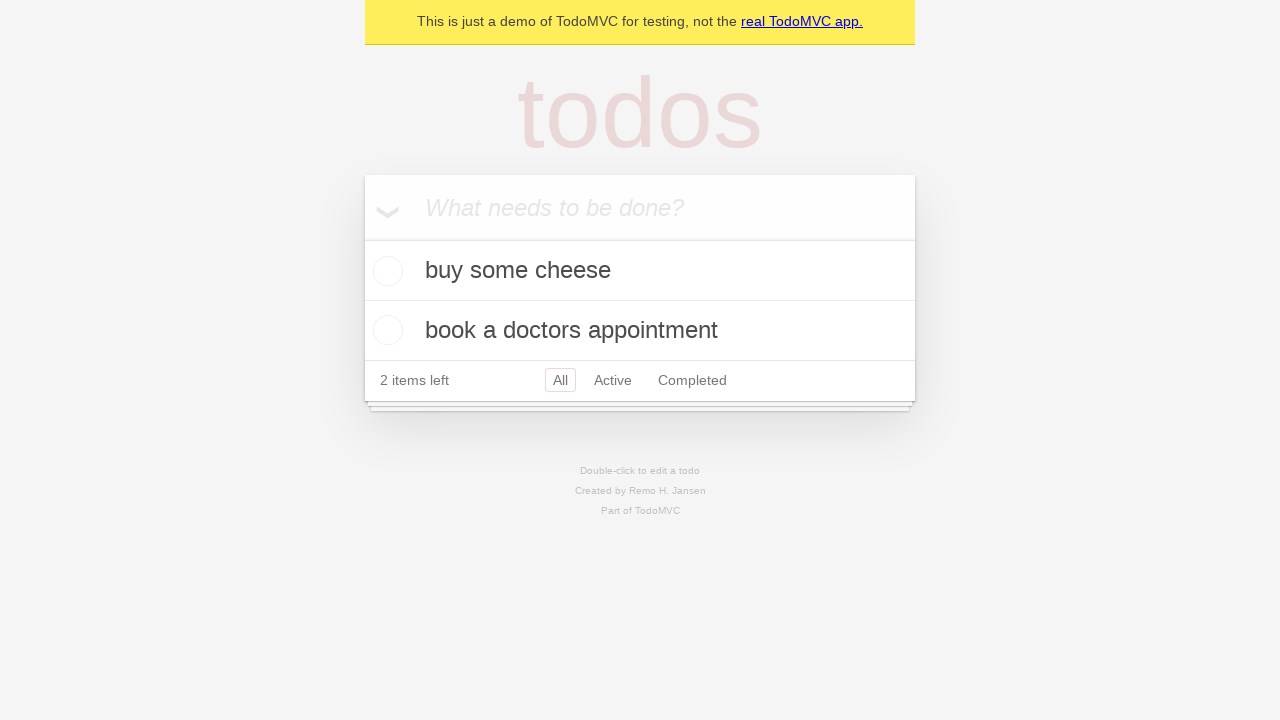

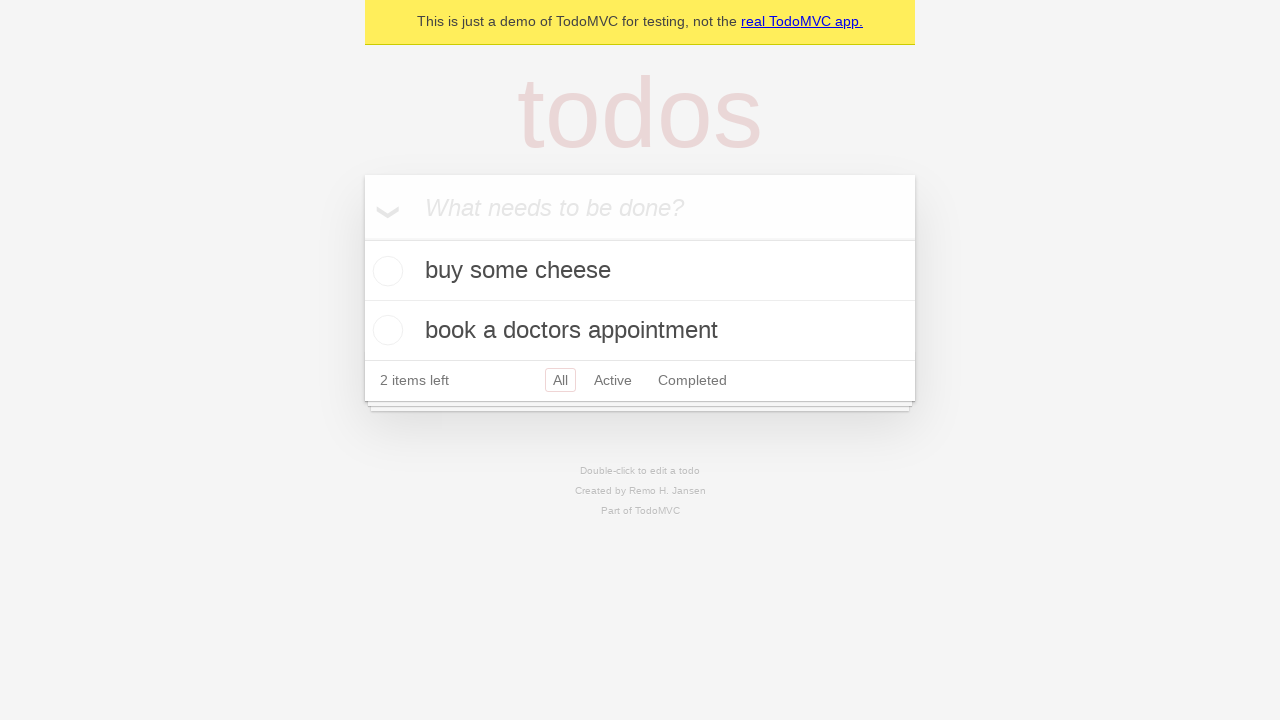